Tests navigation to Elements section and verifies the right side advertisement element is displayed

Starting URL: https://demoqa.com/

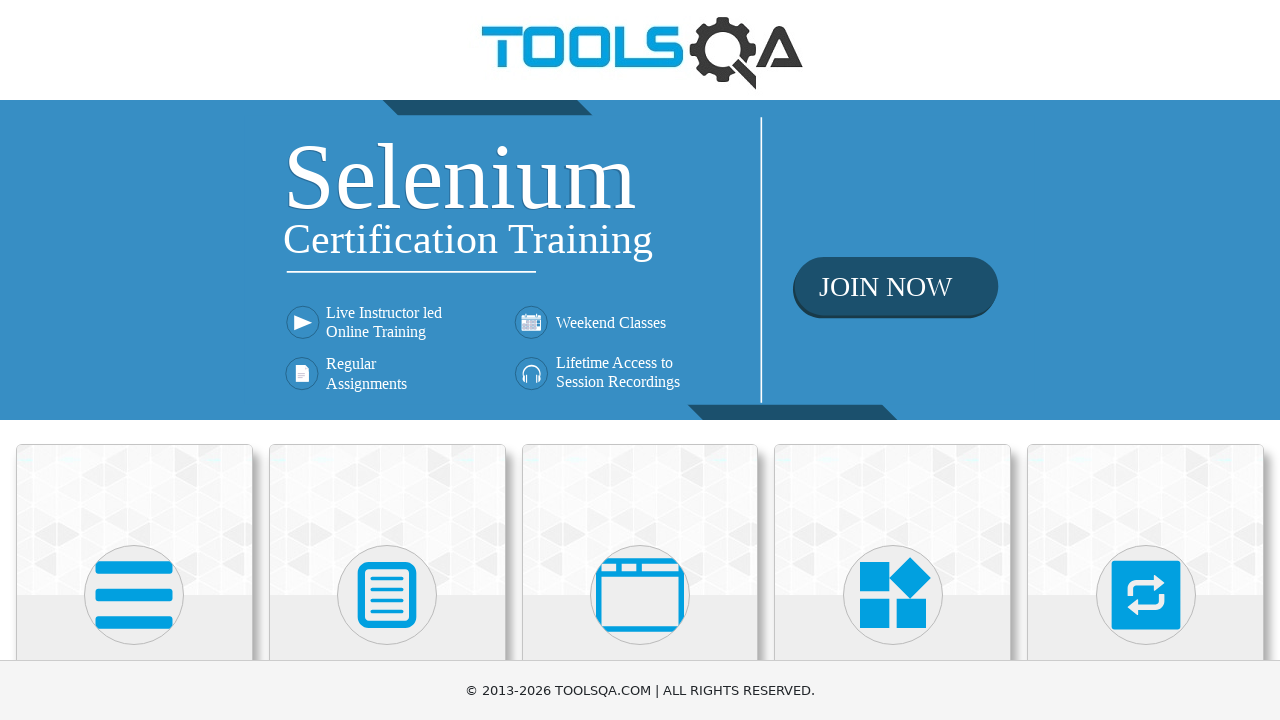

Clicked on Elements card to navigate to Elements section at (134, 360) on xpath=//h5[contains(text(),'Elements')]
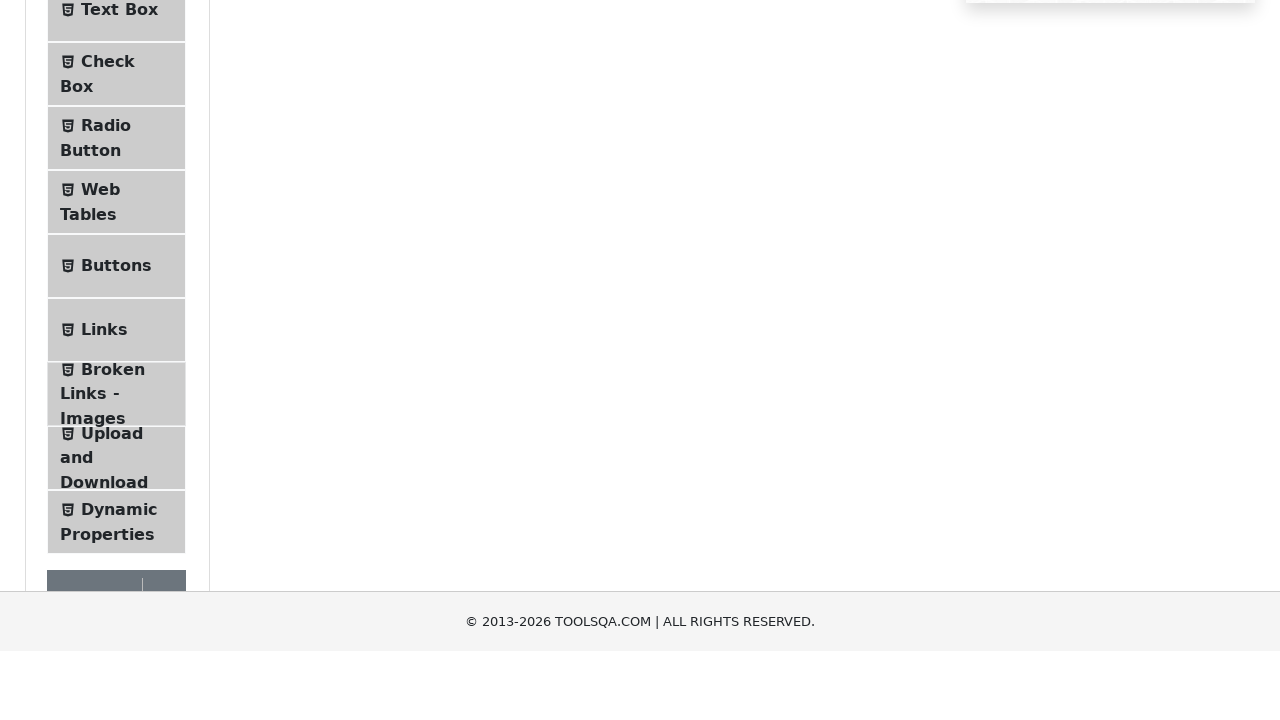

Right side advertisement element is displayed and loaded
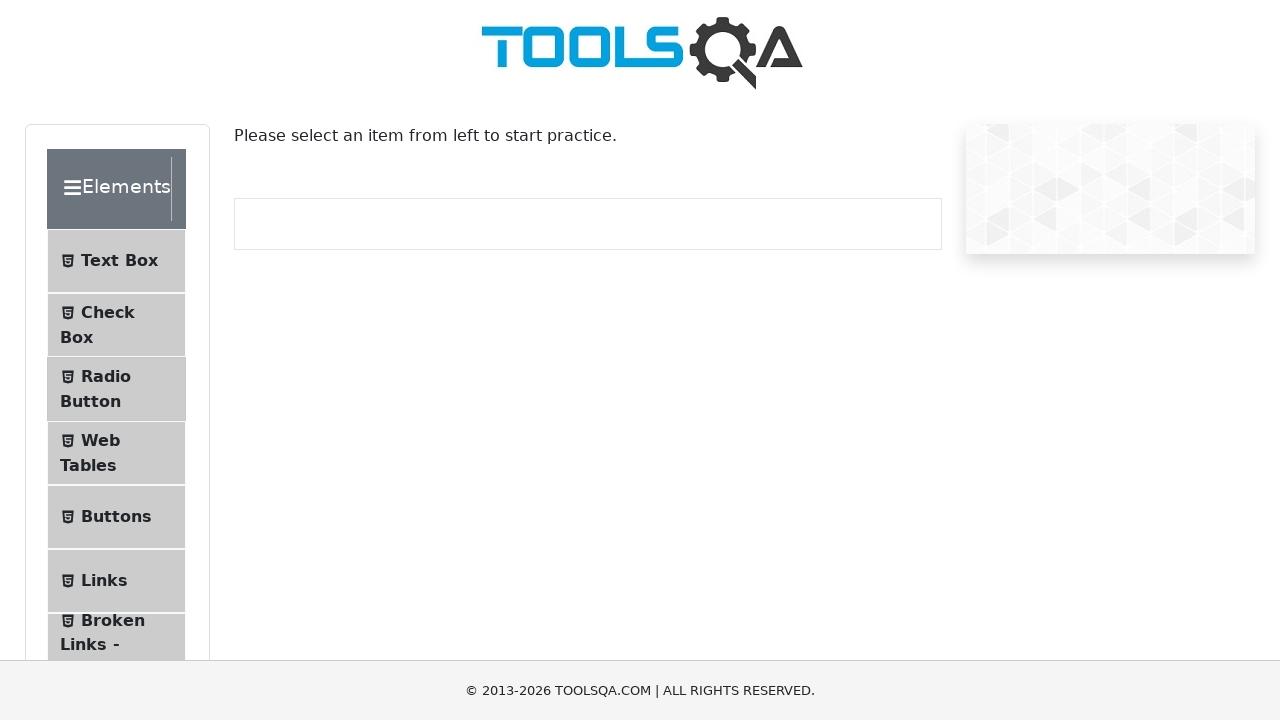

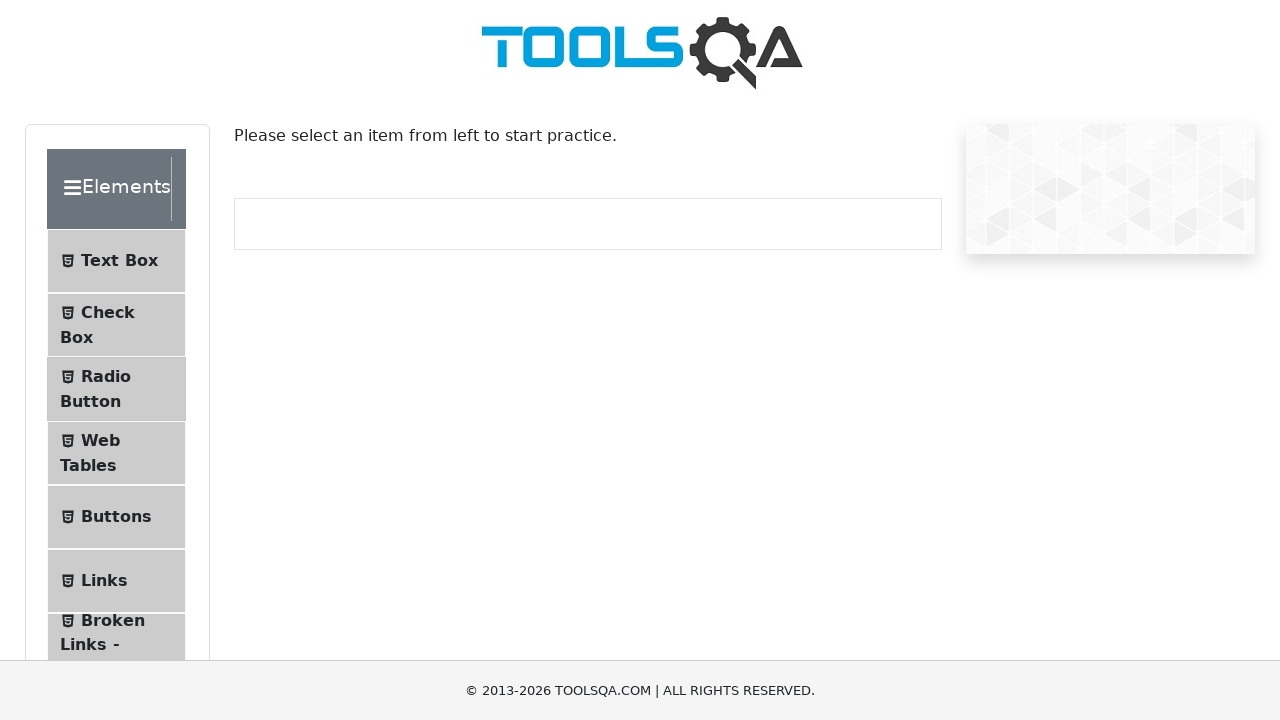